Navigates to Panama's INEC publications page, clicks through to labor market statistics, selects a specific publication about unemployment data, and downloads a table file

Starting URL: https://www.inec.gob.pa/publicaciones/Default.aspx

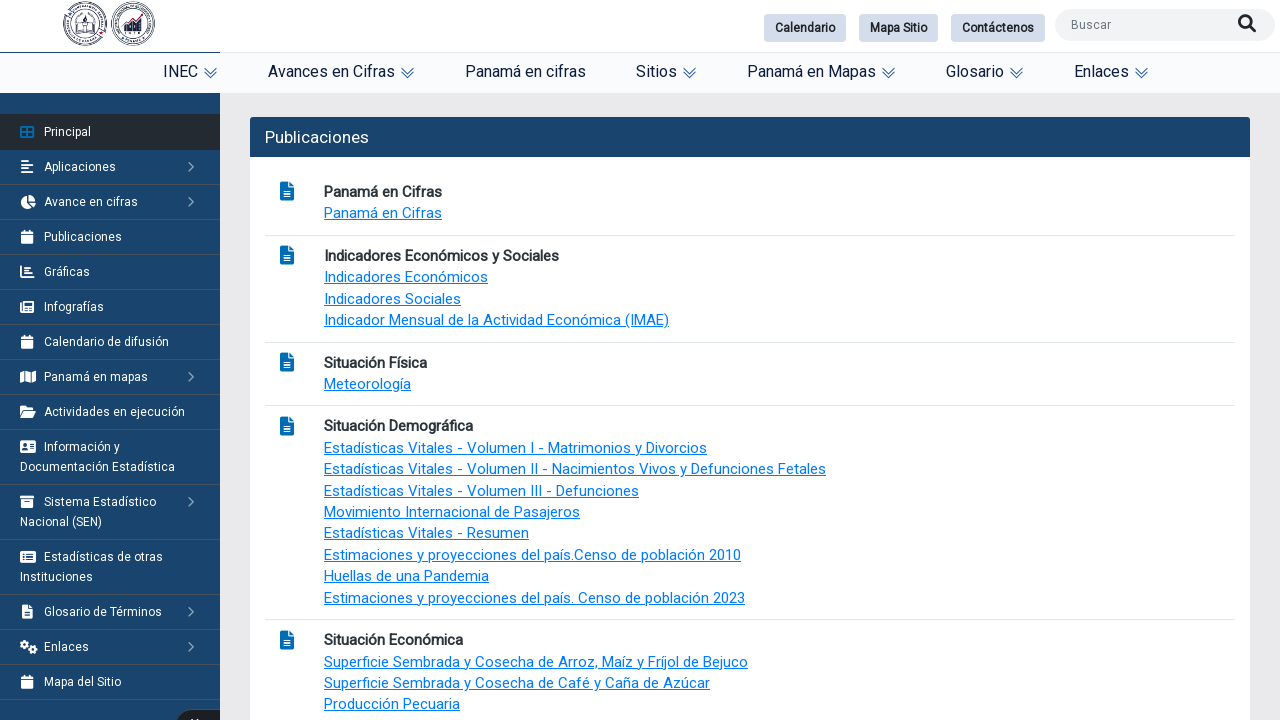

Clicked on Publicaciones link at (83, 237) on text=Publicaciones
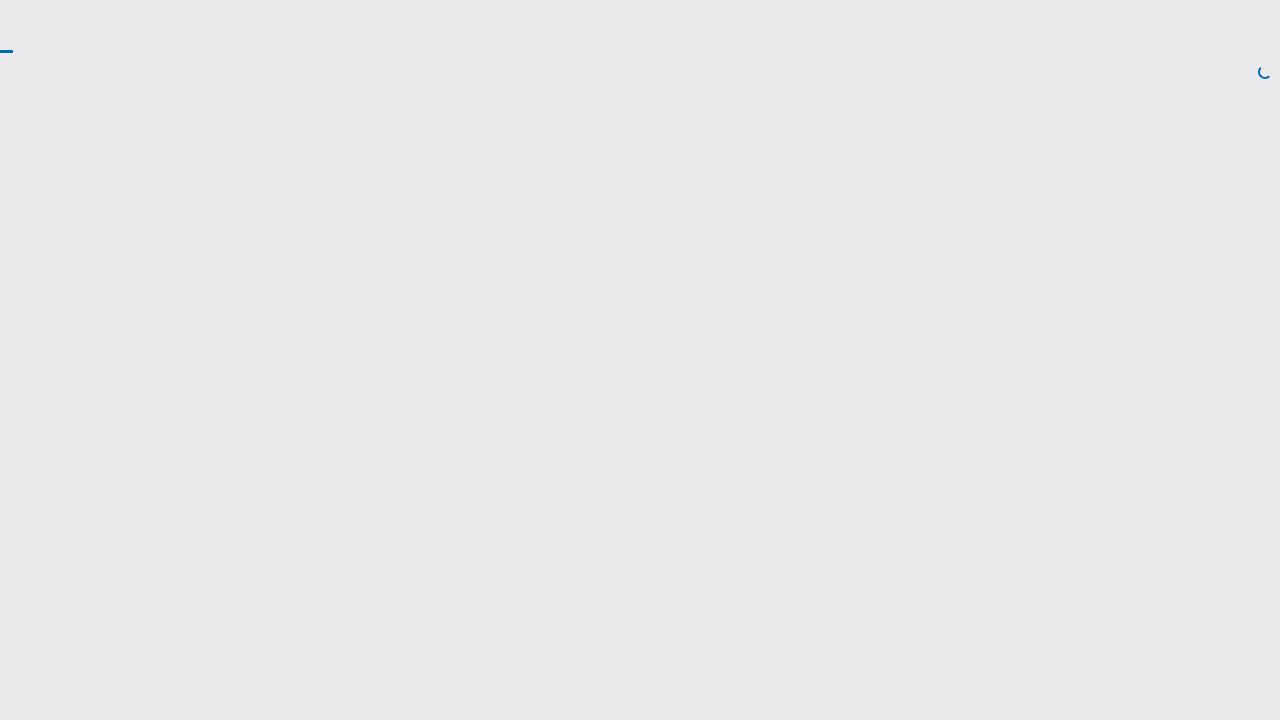

Navigated to labor statistics subcategory page
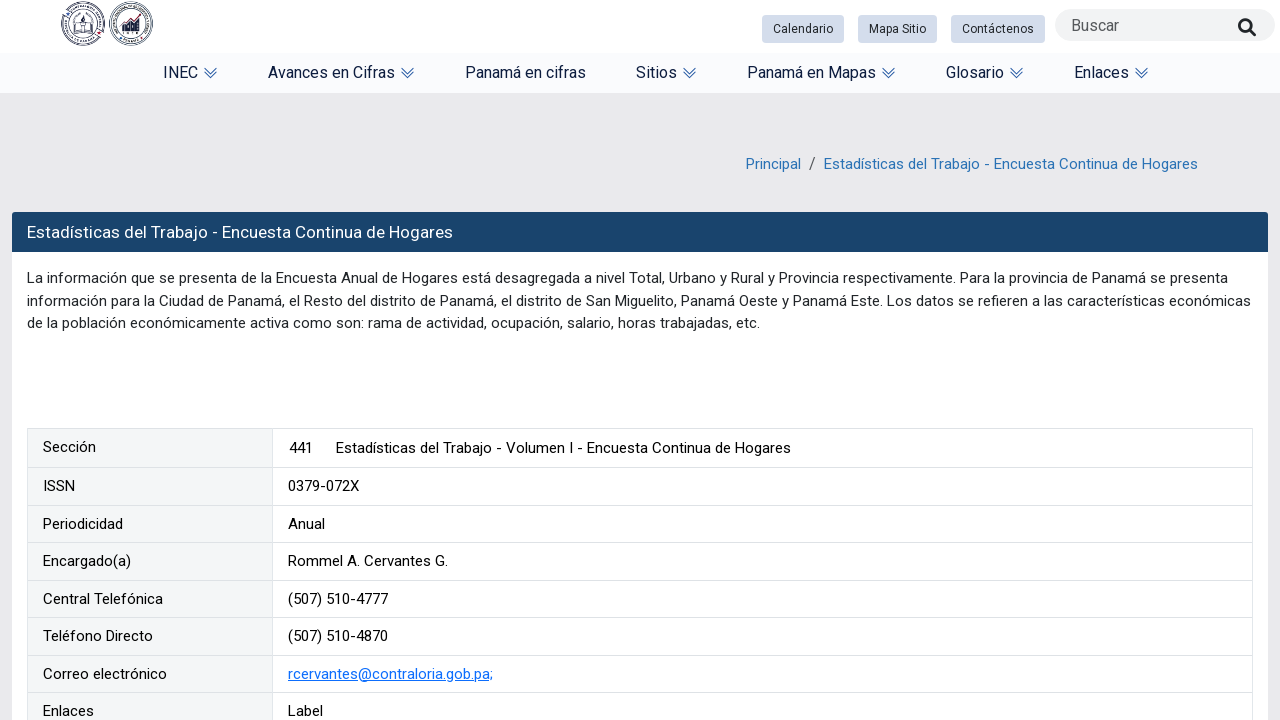

Labor statistics page loaded
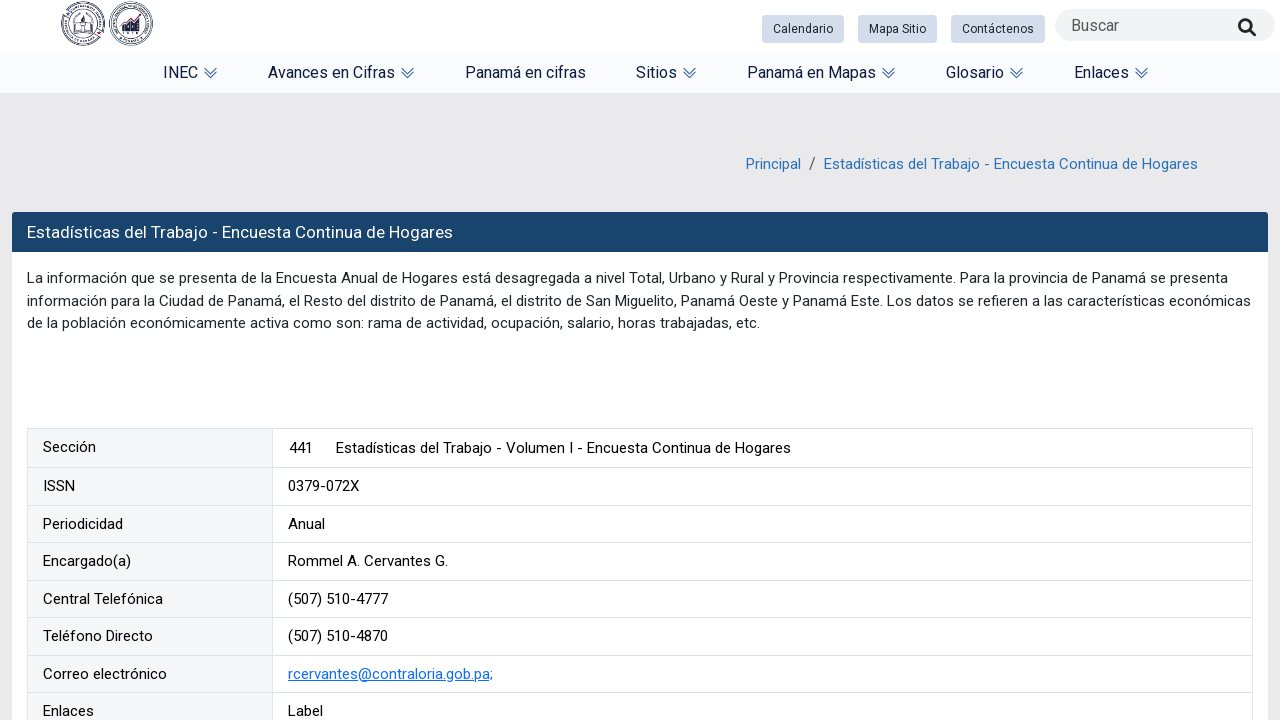

Clicked on labor market statistics publication about October 2021 unemployment data at (269, 360) on text=Estadísticas del Trabajo: Encuesta de Mercado Laboral, Octubre 2021
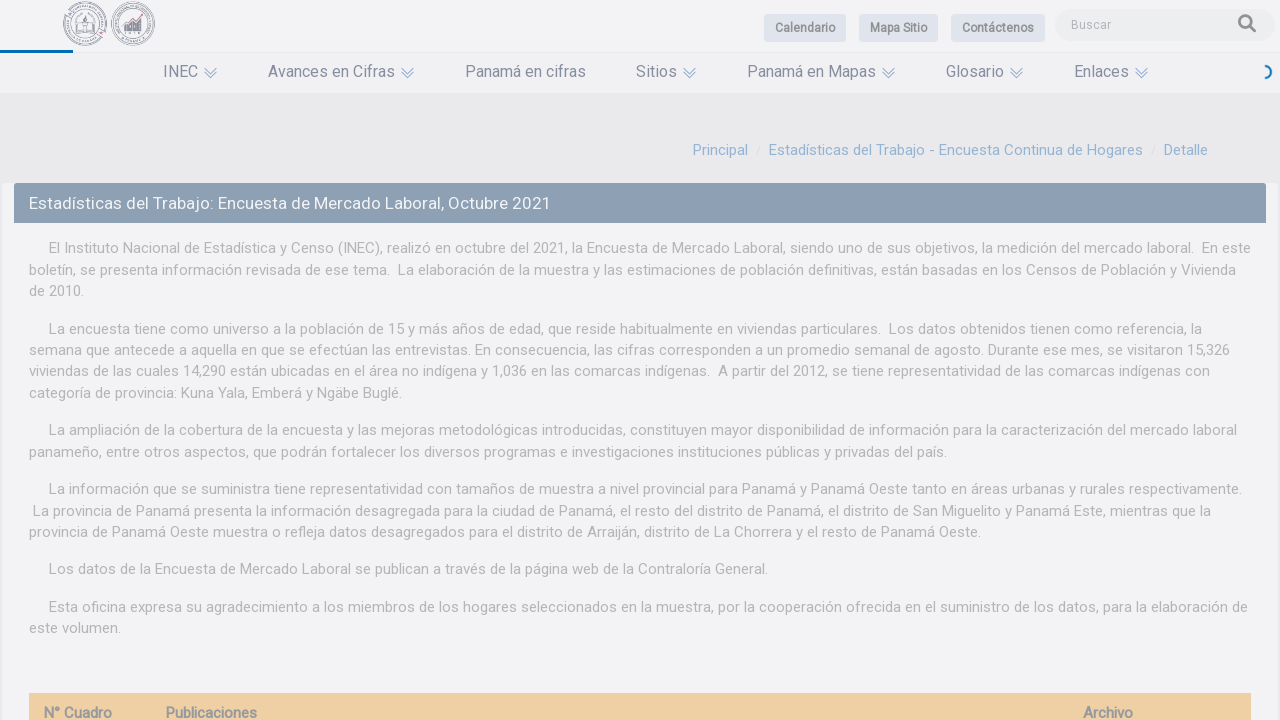

Publication details page loaded
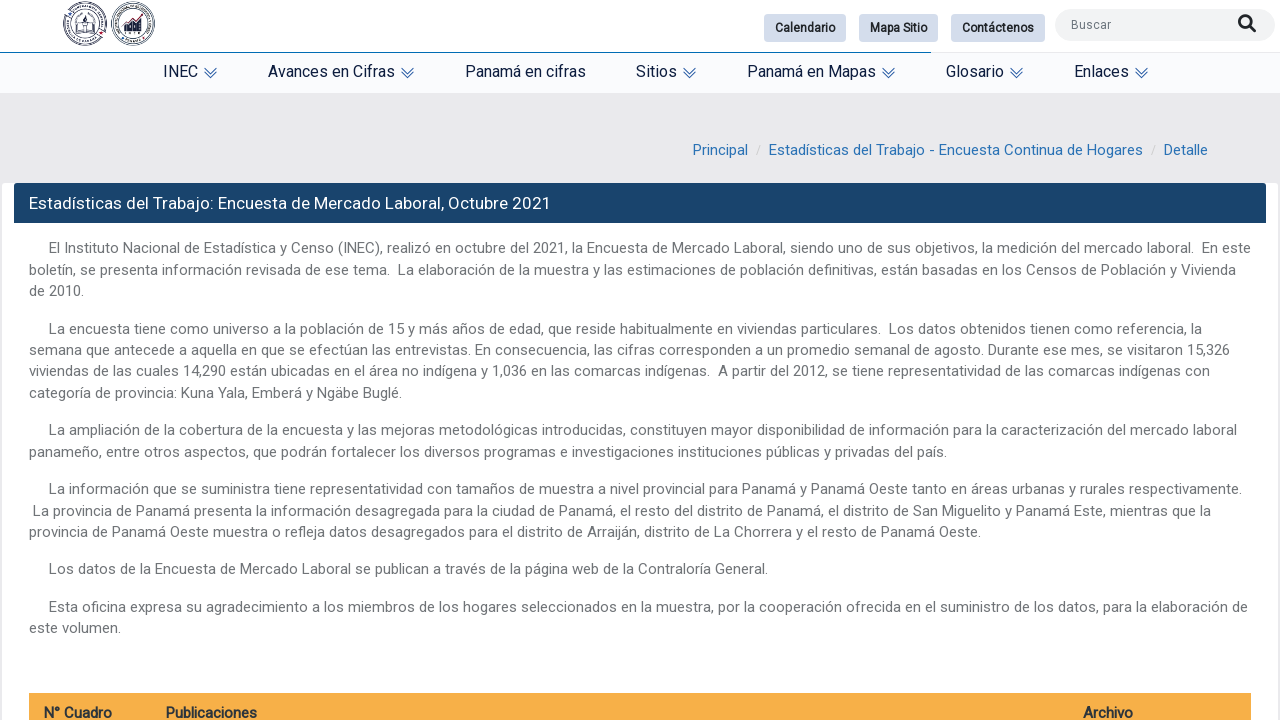

Clicked on download link for population table (Cuadro 1A) at (1145, 361) on text=Cuadro 1APOBLACIÓN DE 15 Y MÁS AÑOS DE EDAD EN LA REPÚBLICA, POR CONDICIÓN 
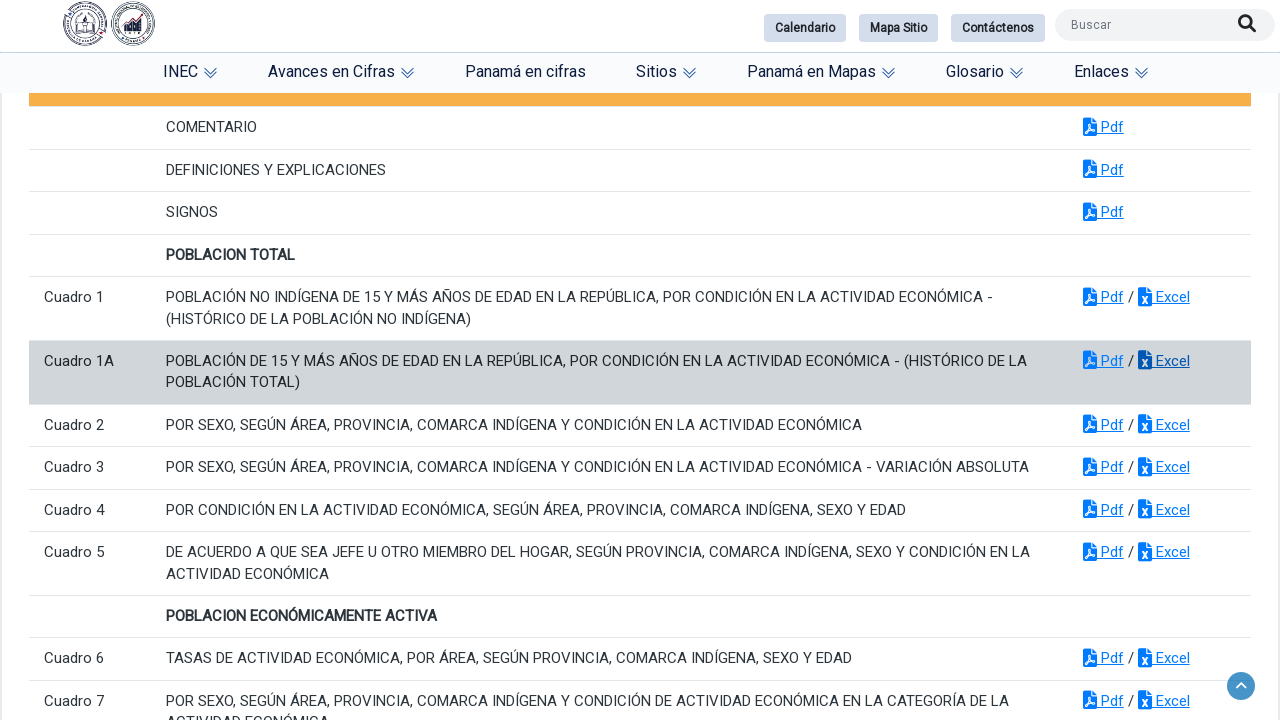

Waited for download to initiate
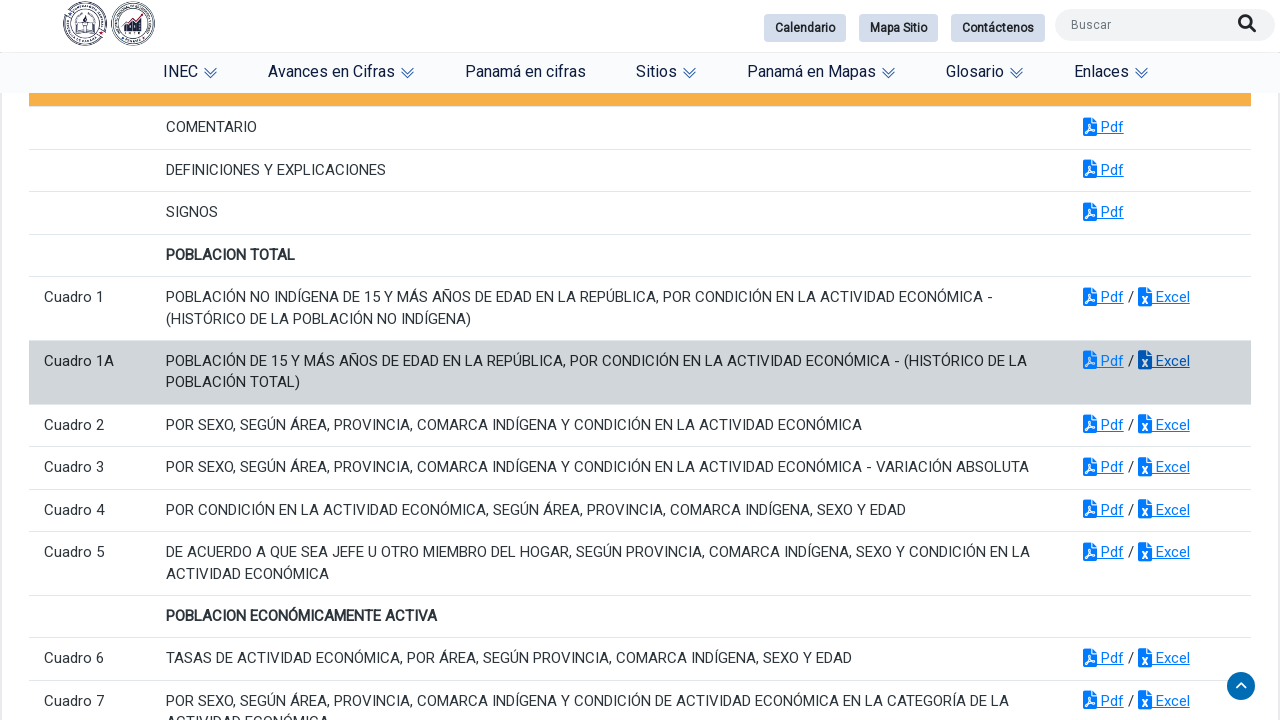

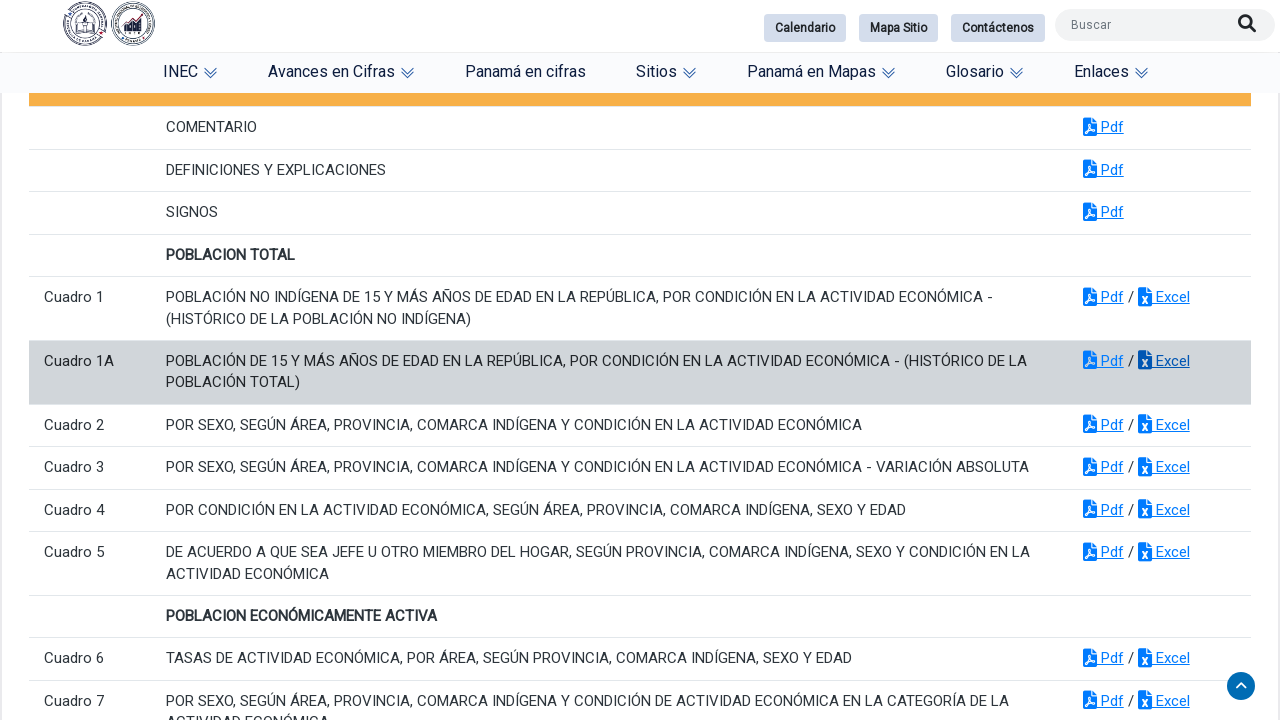